Tests an e-commerce vegetable shopping page by searching for products containing 'ca', verifying product counts, adding items to cart by clicking ADD TO CART buttons, and iterating through products to find and add Cashews to cart.

Starting URL: https://rahulshettyacademy.com/seleniumPractise/#/

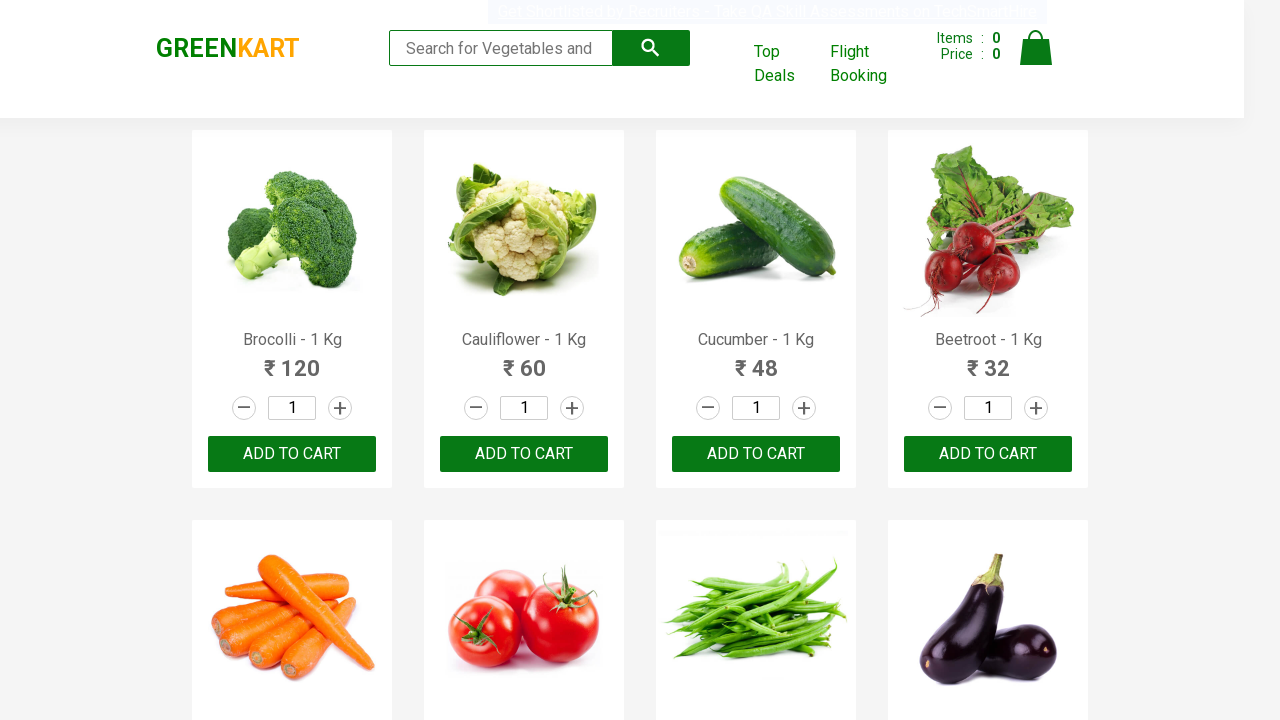

Entered 'ca' in search box to filter products on .search-keyword
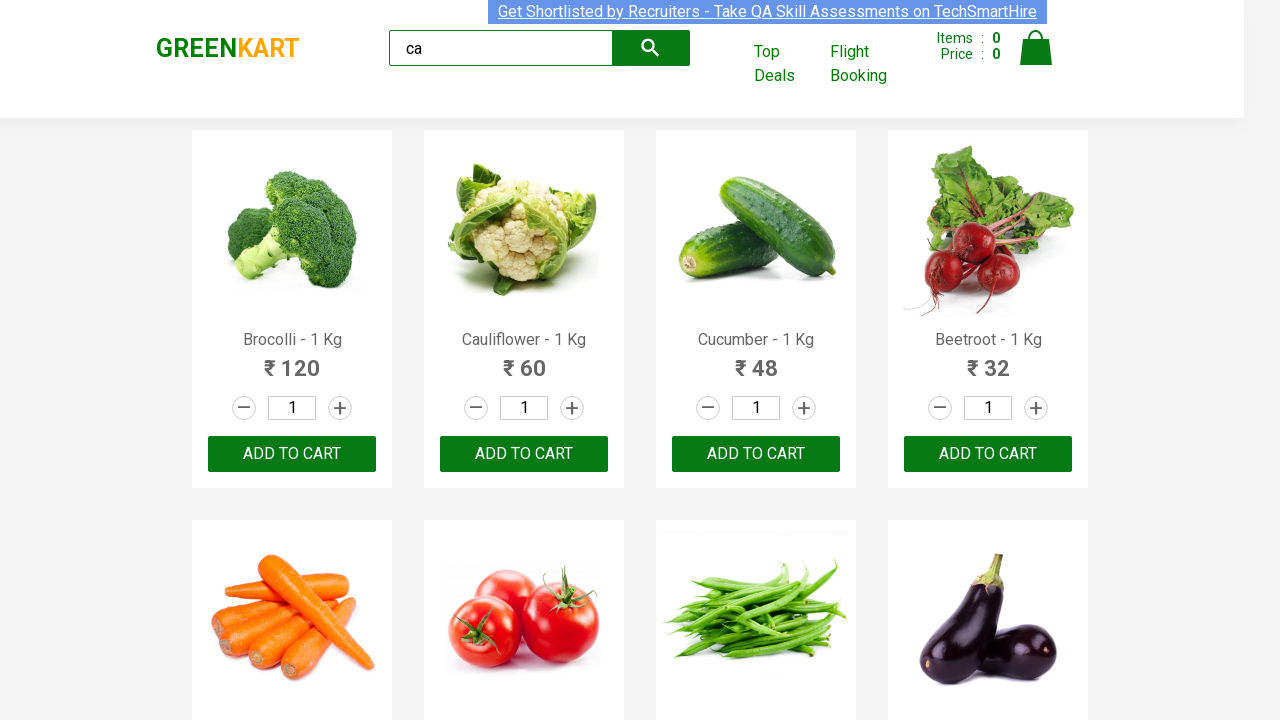

Waited for search results to load
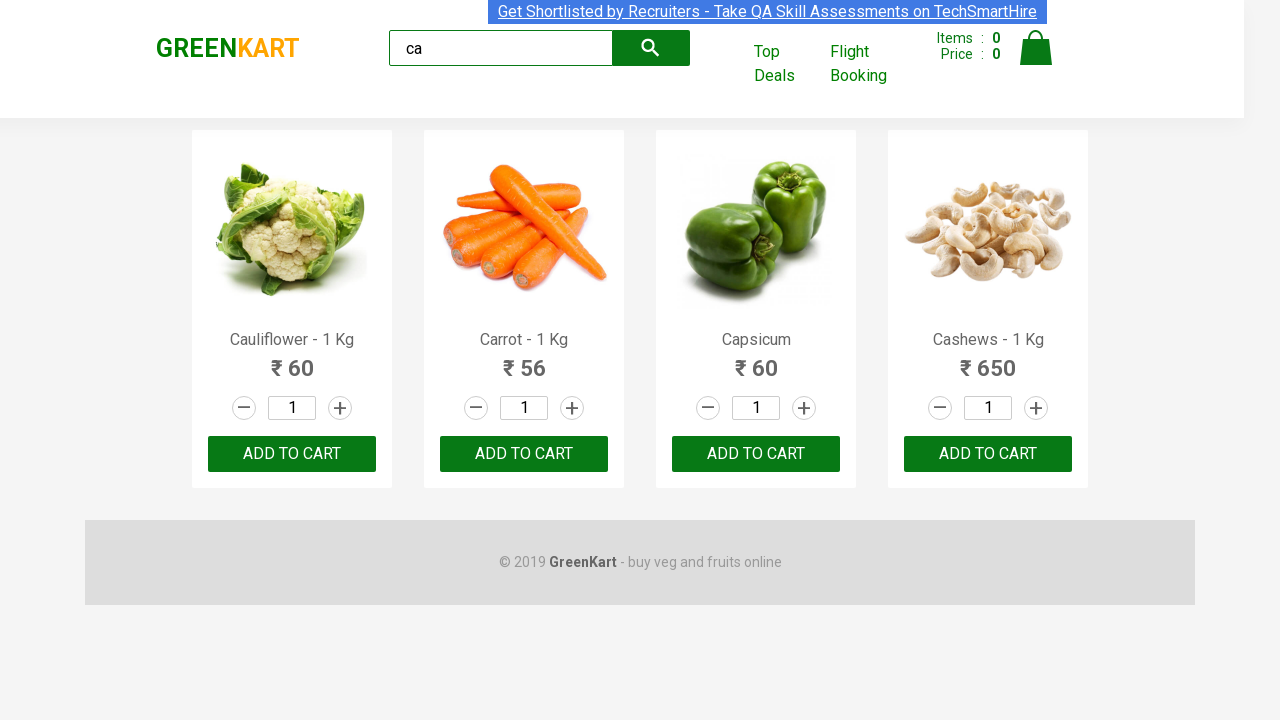

Verified products are displayed on the page
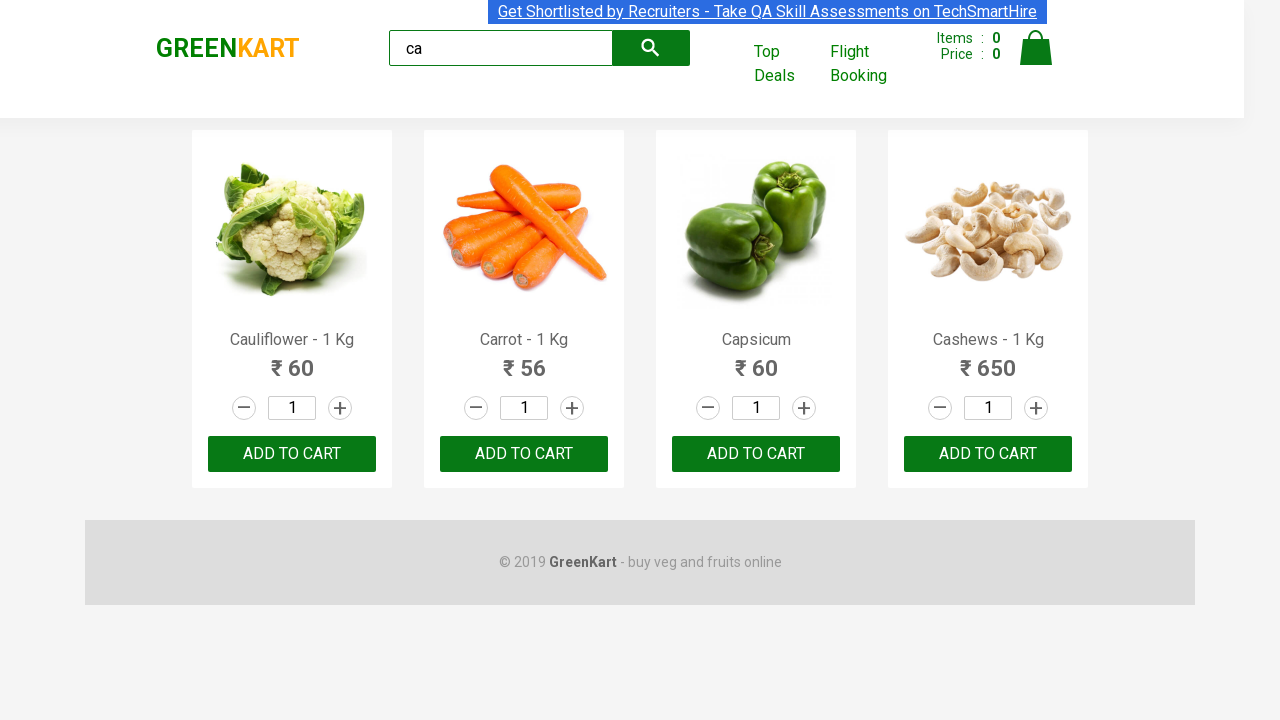

Clicked ADD TO CART button on the third product at (756, 454) on .products .product >> nth=2 >> text=ADD TO CART
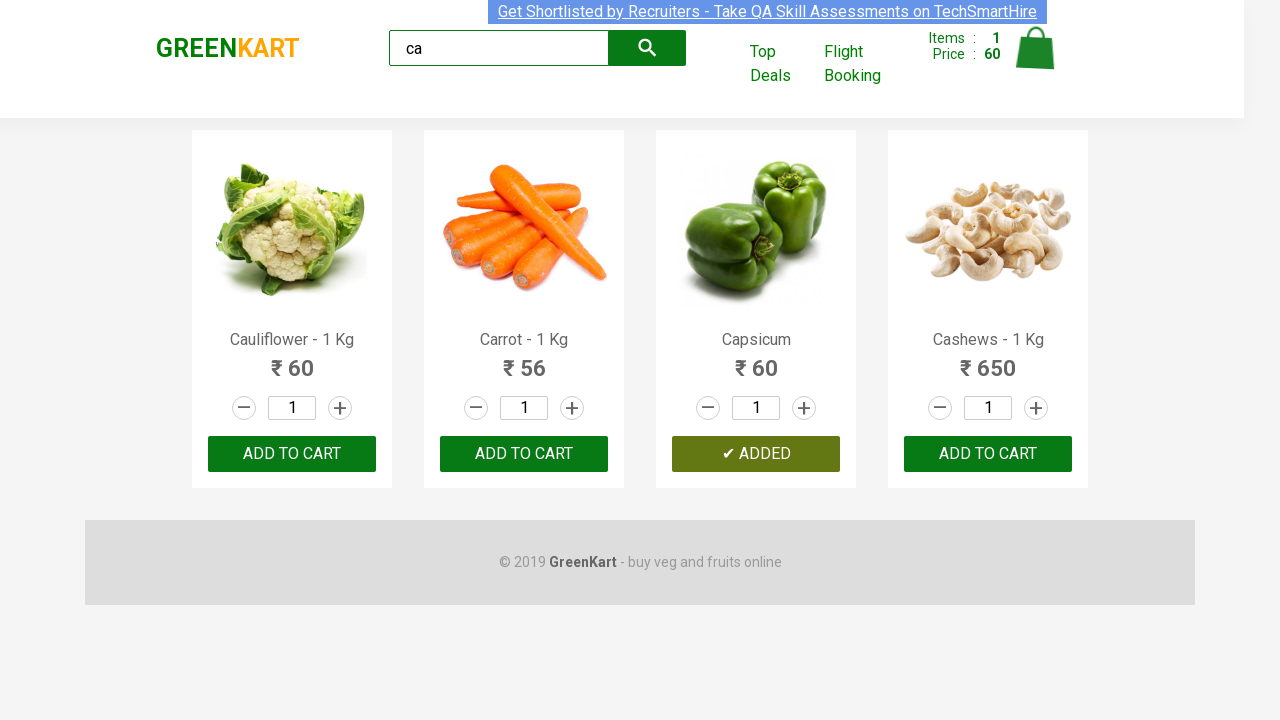

Found Cashews product at index 3 and clicked ADD TO CART button at (988, 454) on .products .product >> nth=3 >> button
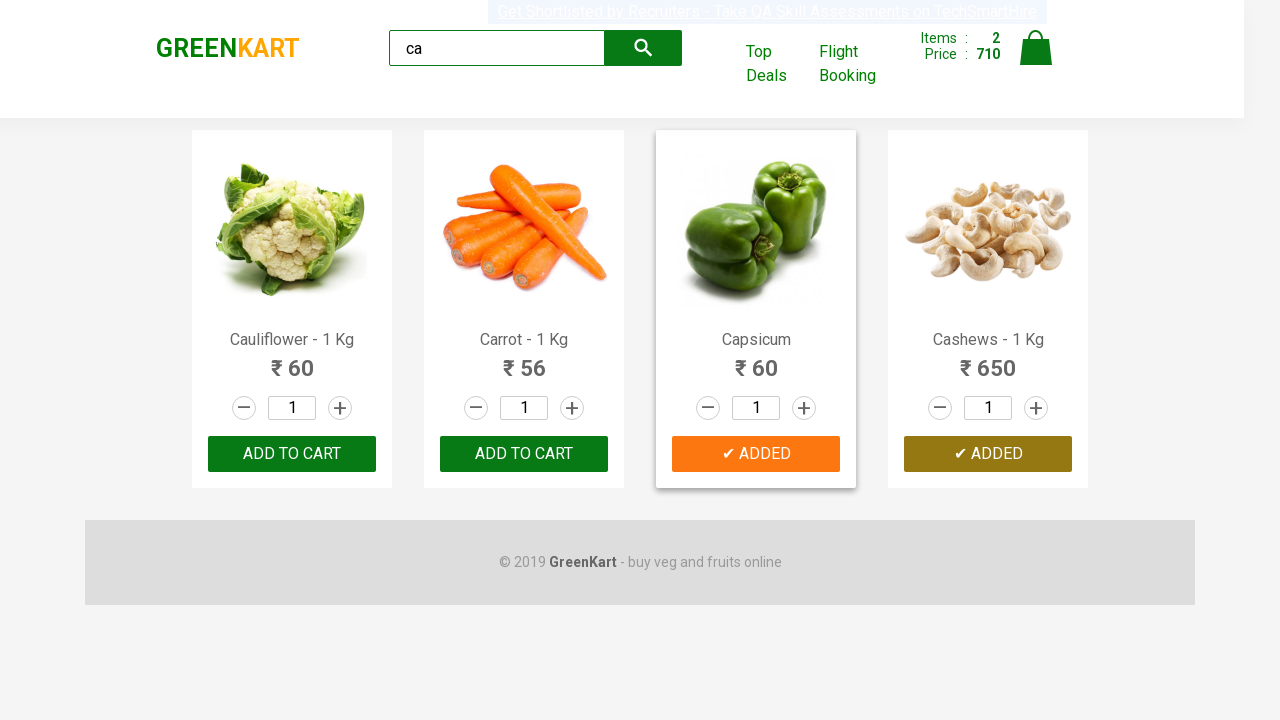

Retrieved brand text: GREENKART
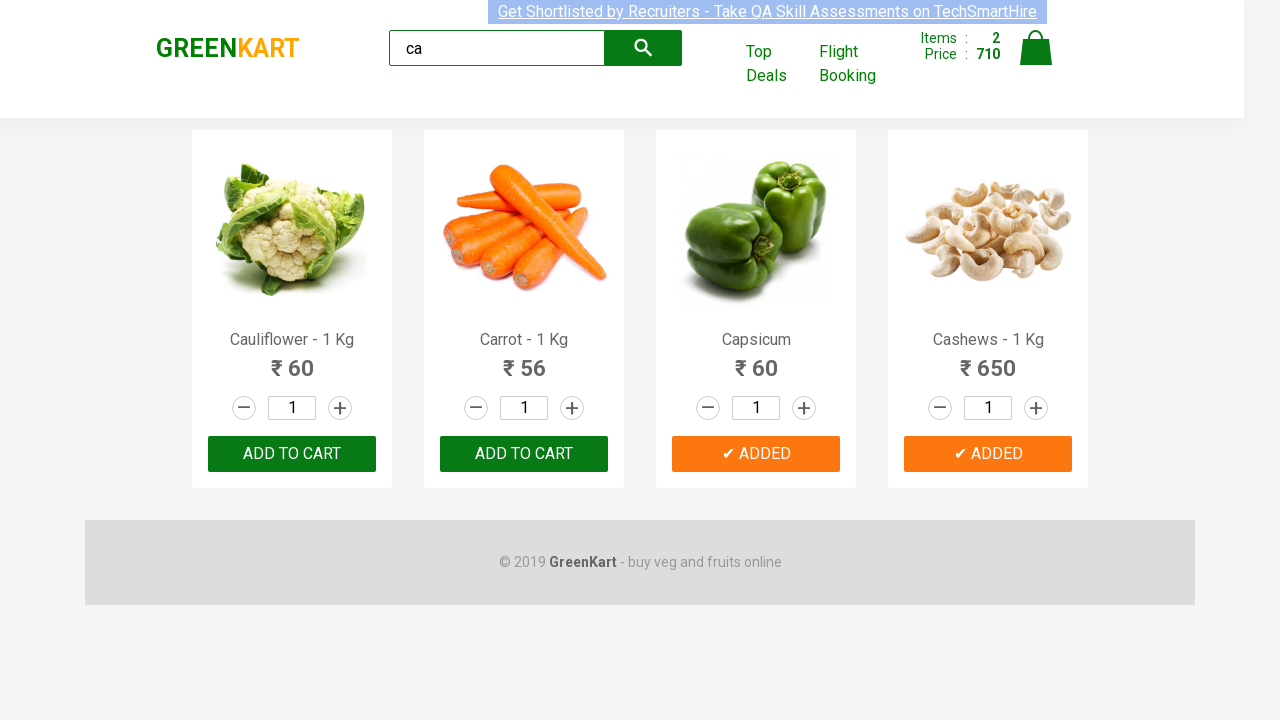

Clicked ADD TO CART button on the third product again at (756, 454) on .products .product >> nth=2 >> text=ADD TO CART
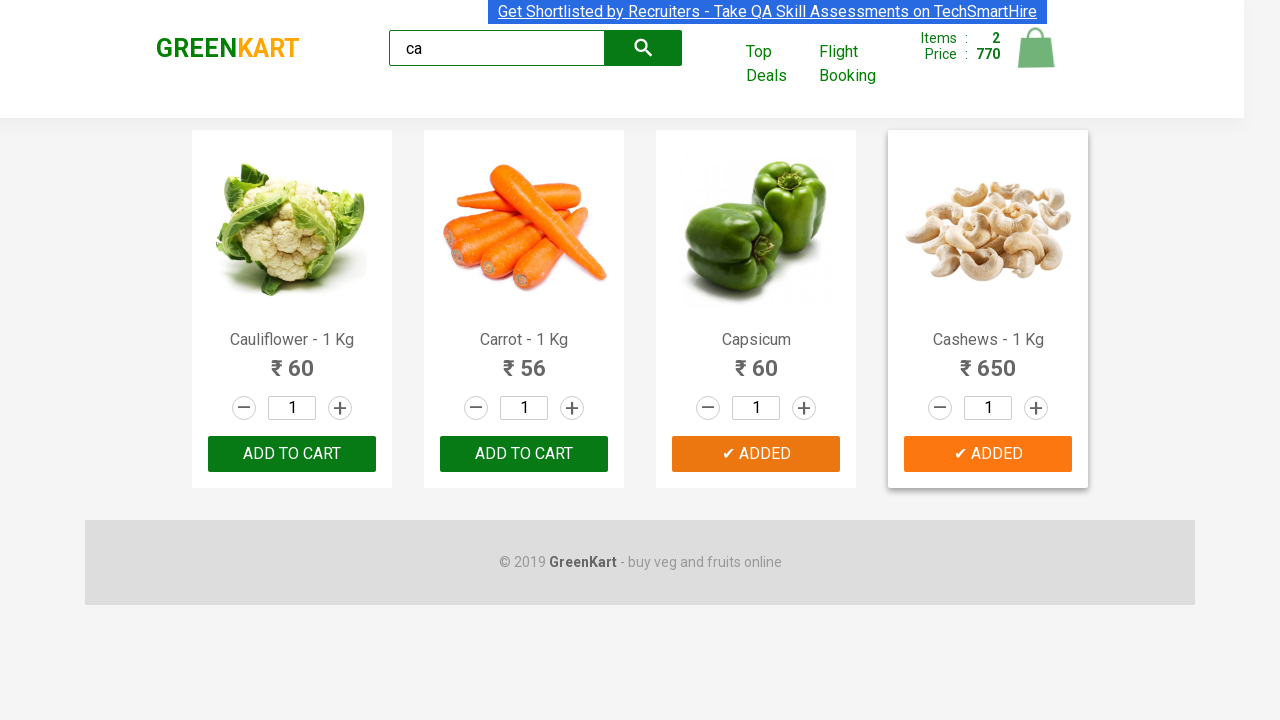

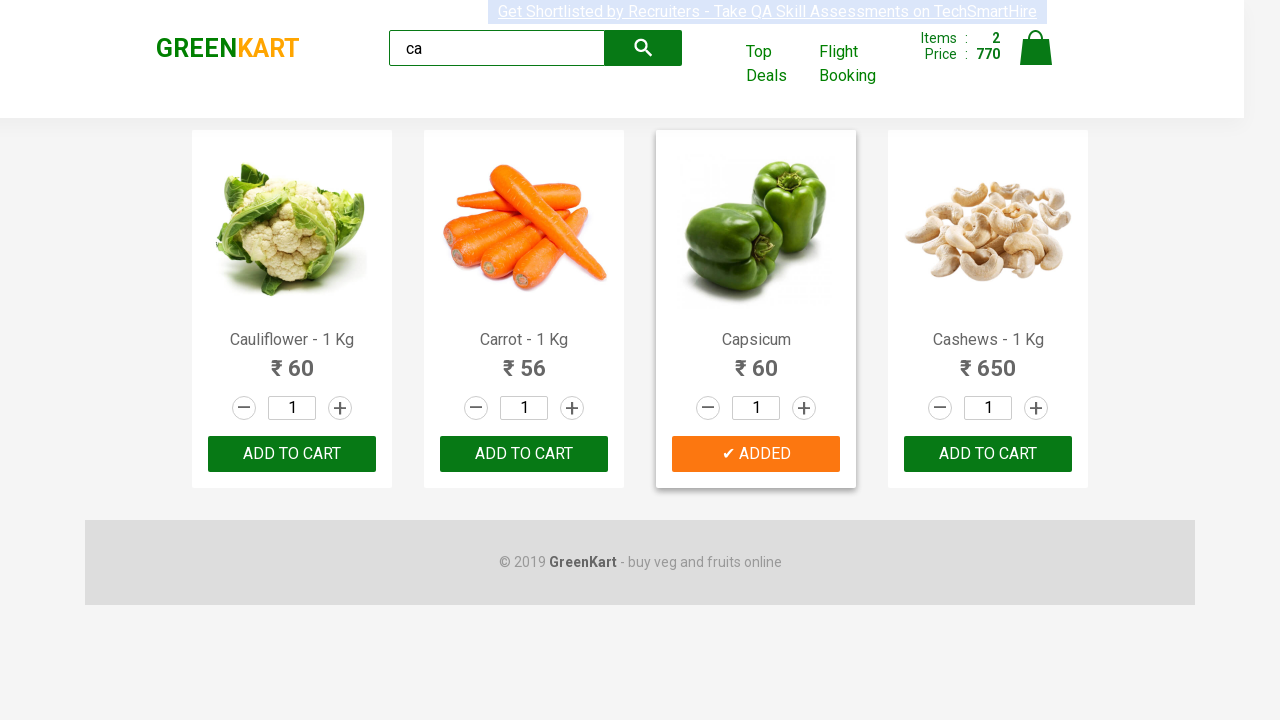